Completes the "Trial of the Stones" challenge by solving three riddles: entering "rock" for the first answer, extracting and using a password for the second, and comparing merchant values to determine the richest merchant for the third answer.

Starting URL: https://techstepacademy.com/trial-of-the-stones

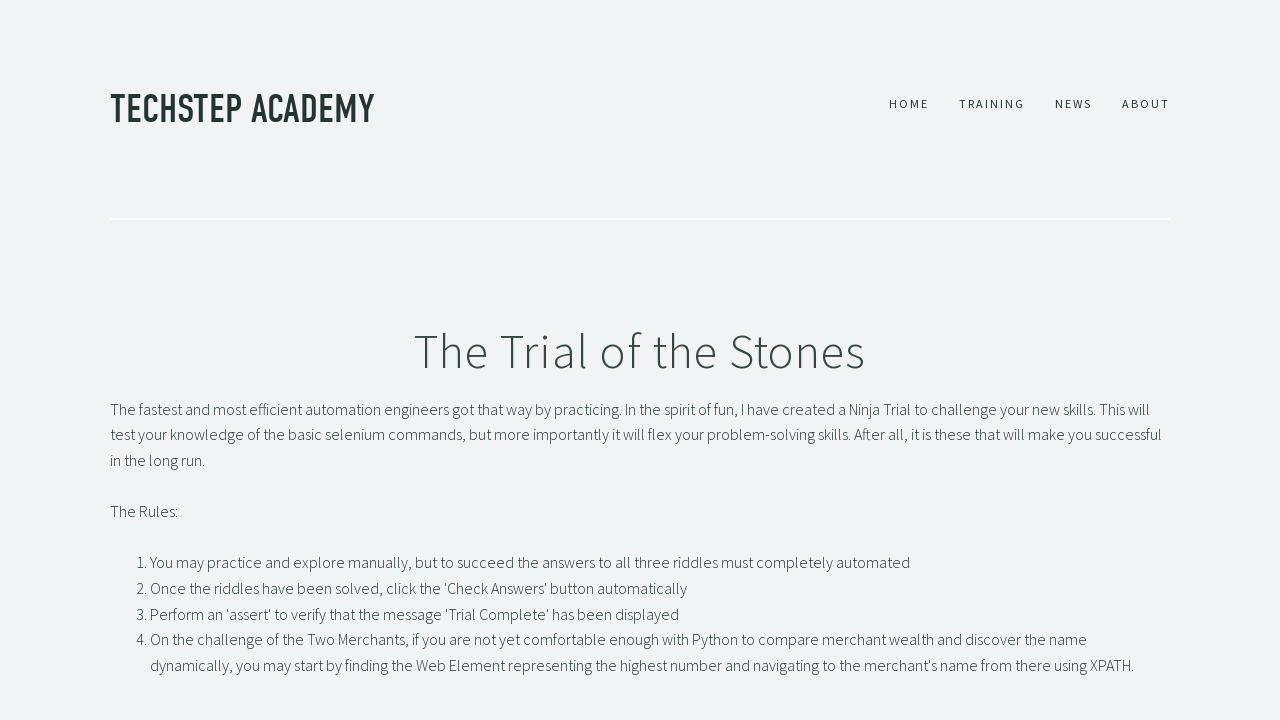

Filled first riddle input with 'rock' on #r1Input
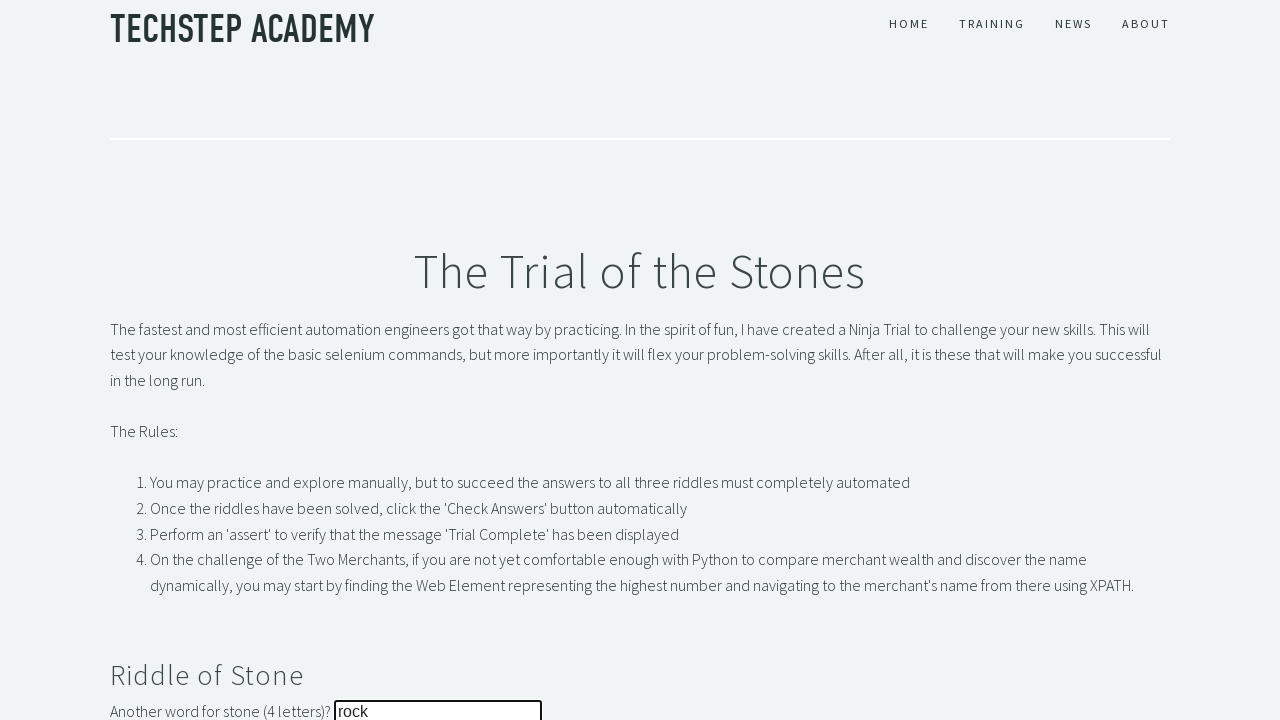

Clicked Answer button for first riddle at (145, 360) on xpath=//button[contains(text(), 'Answer')]
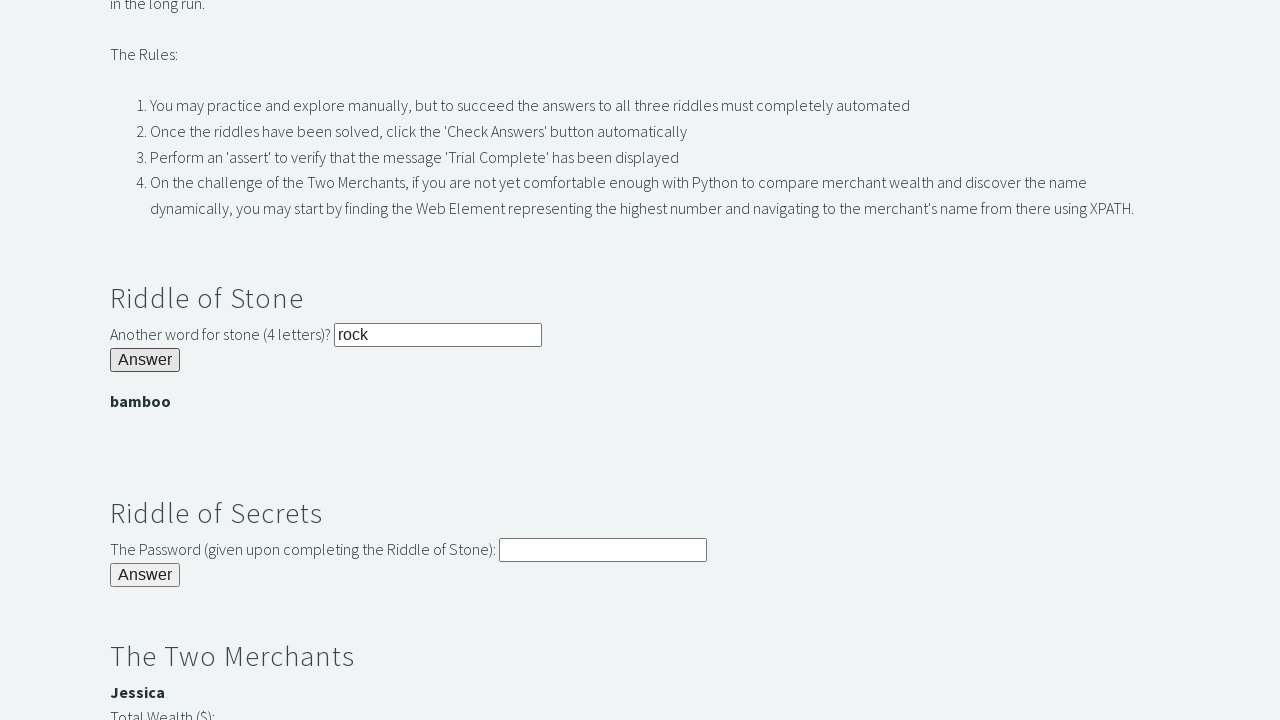

Extracted password from banner: bamboo
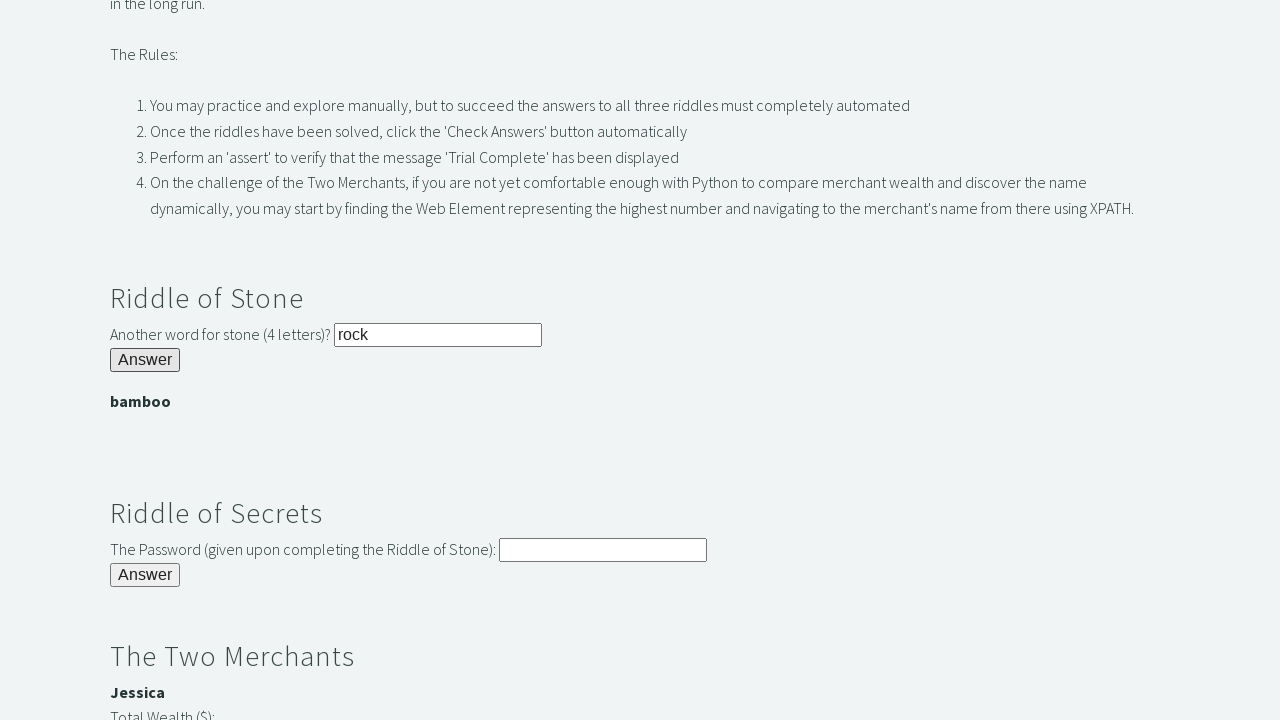

Filled second riddle input with extracted password on input[id='r2Input']
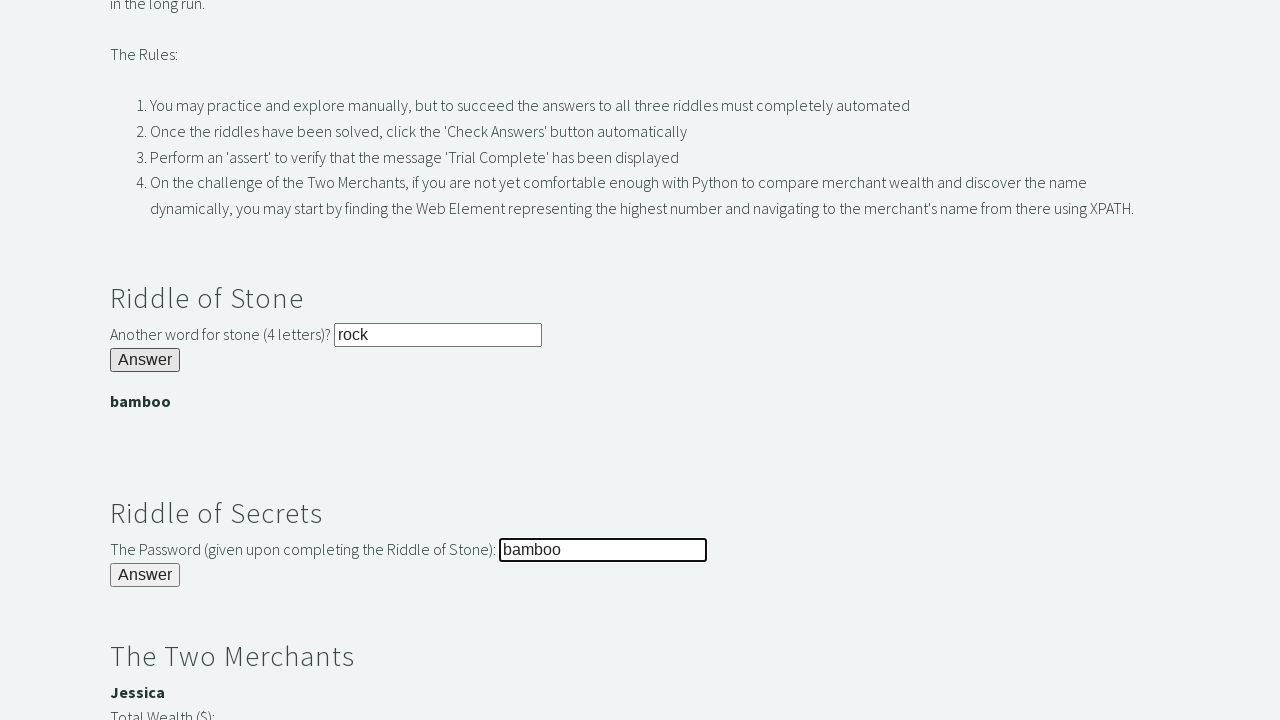

Clicked Answer button for second riddle at (145, 575) on xpath=//button[@id='r2Butn']
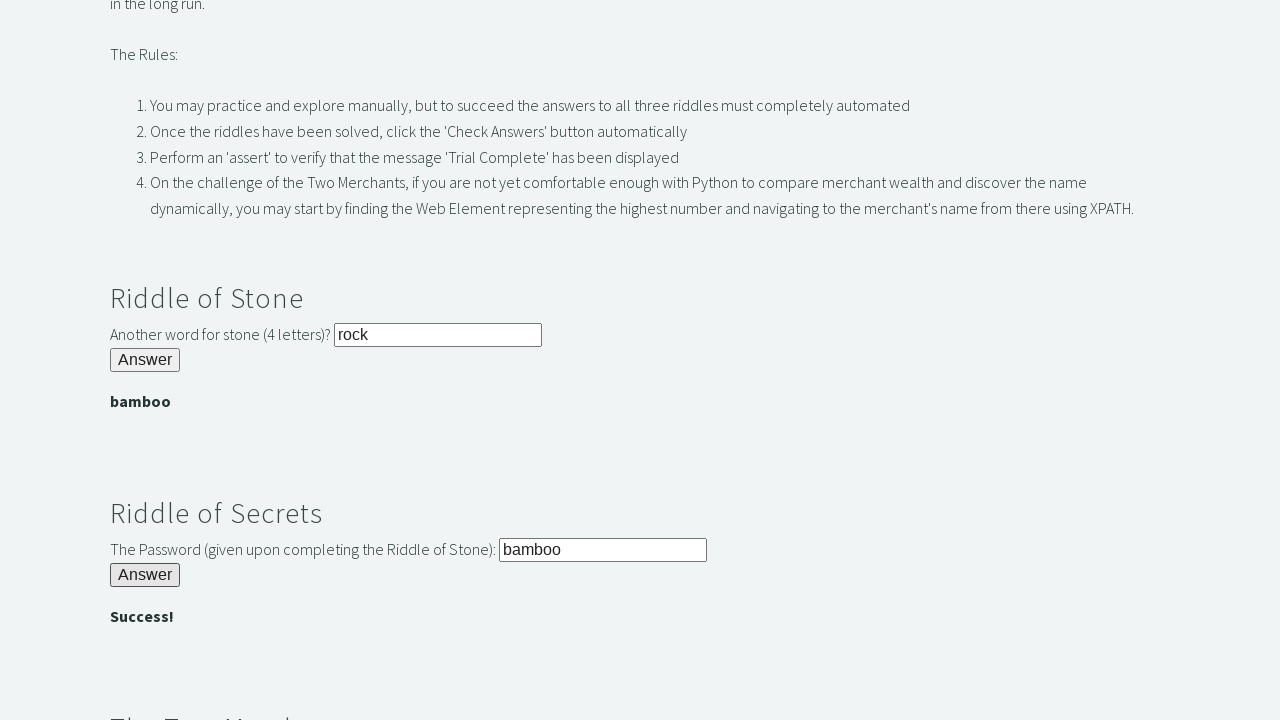

Extracted Jessica's merchant value: 3000
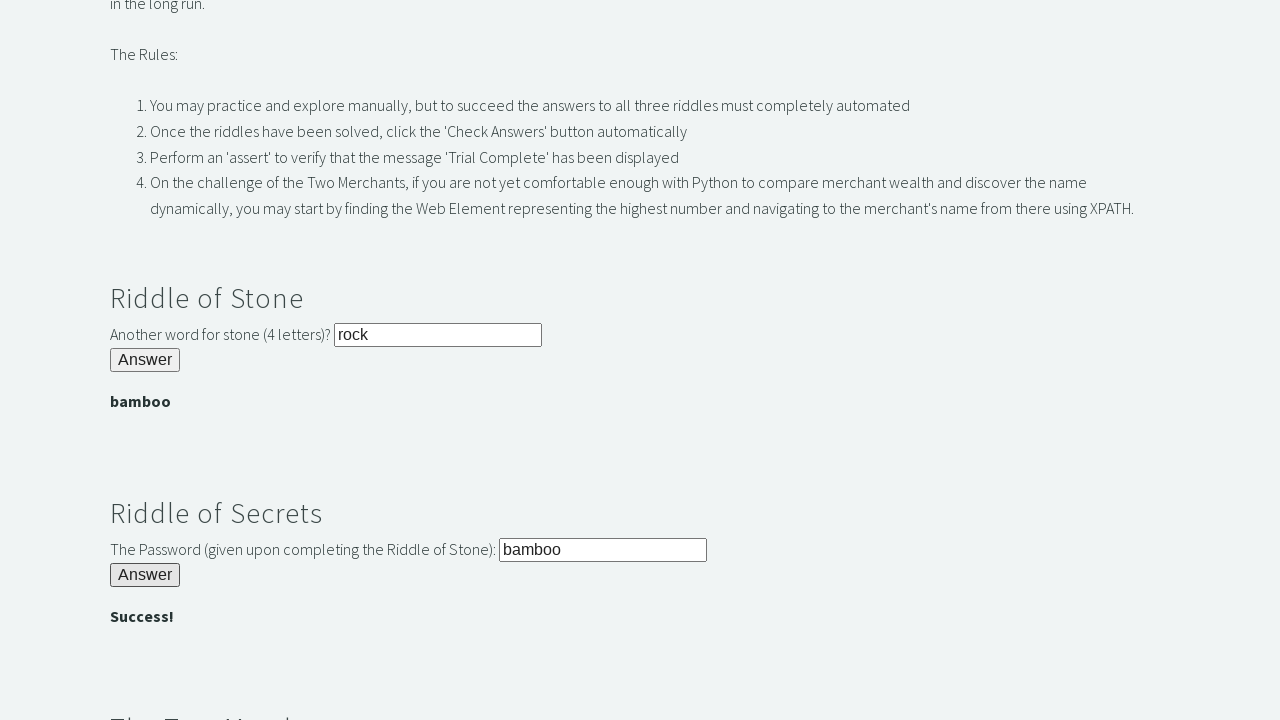

Extracted Bernard's merchant value: 2000
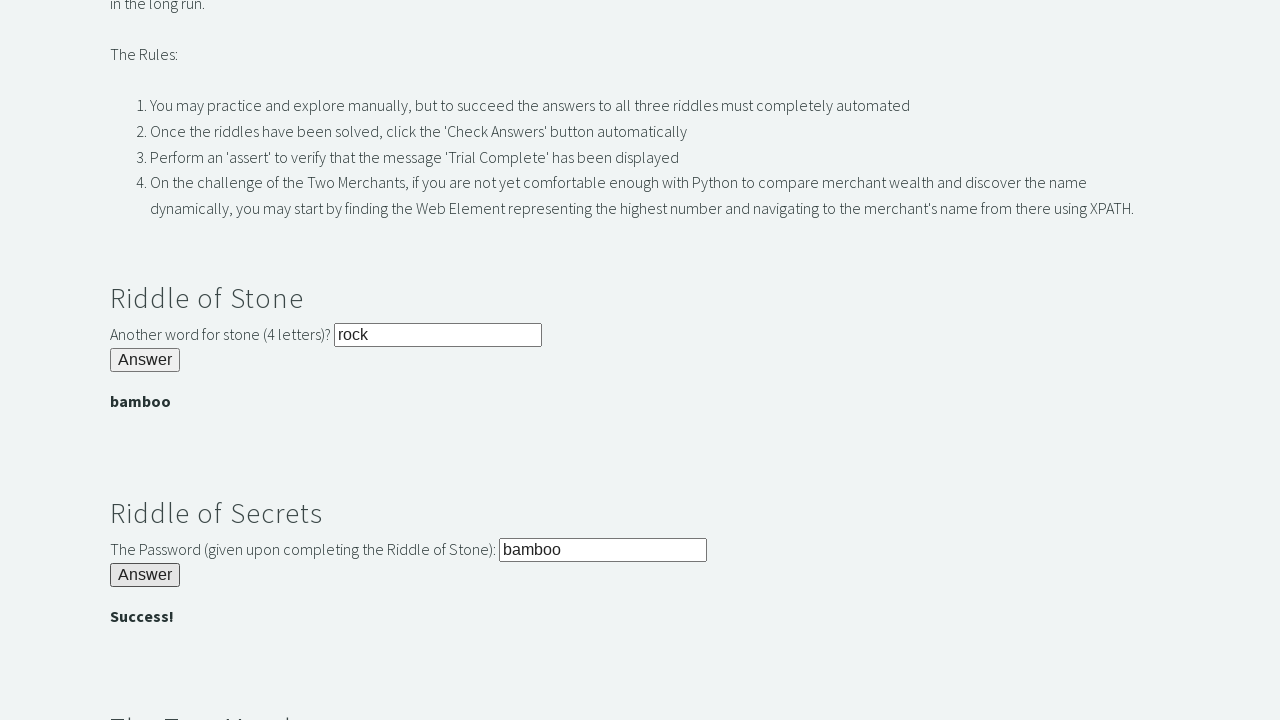

Determined Jessica is the richest merchant and filled third riddle input on input[name='r3Input']
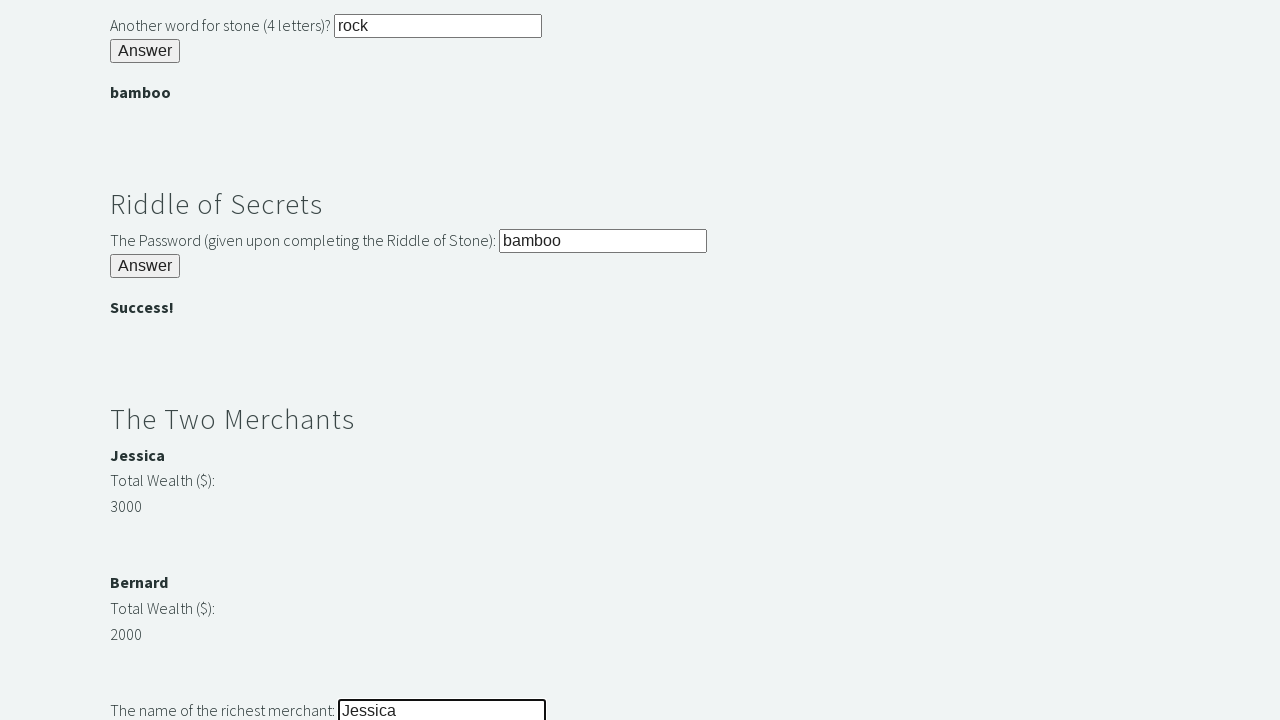

Clicked Answer button for third riddle at (145, 360) on #r3Butn
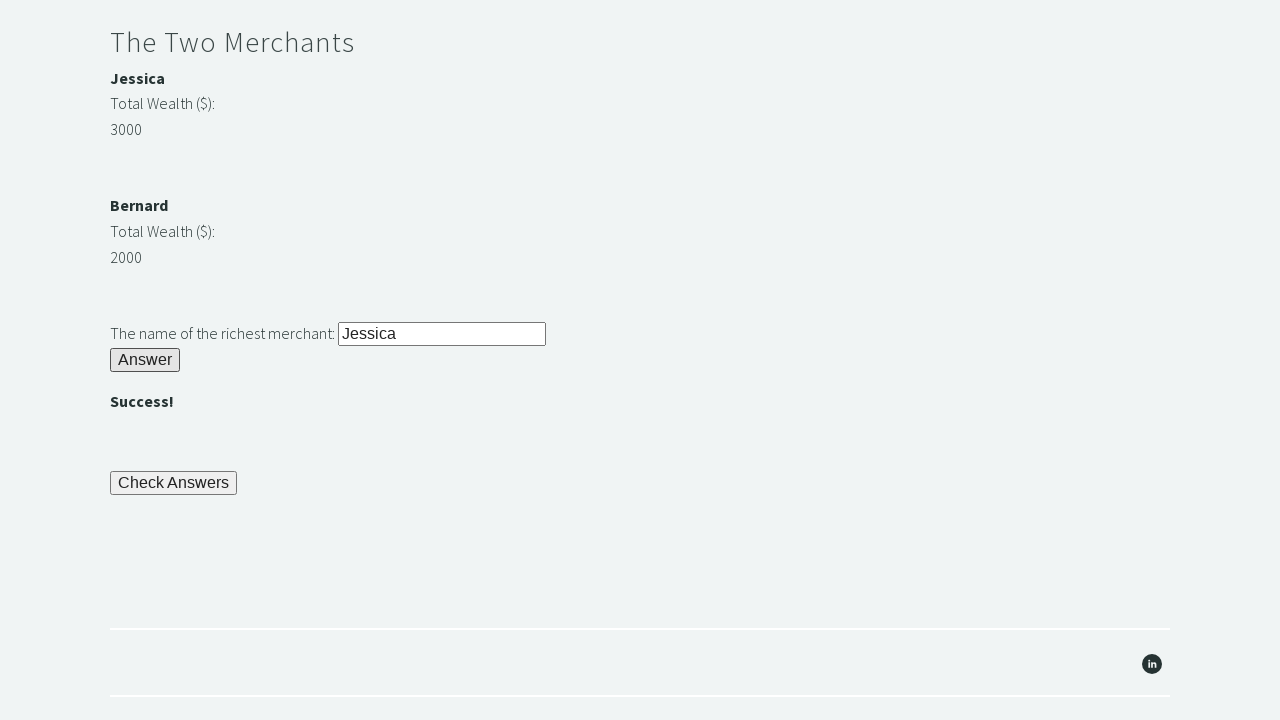

Clicked Check Answers button to complete the trial at (174, 483) on xpath=//button[contains(text(), 'Check Answers')]
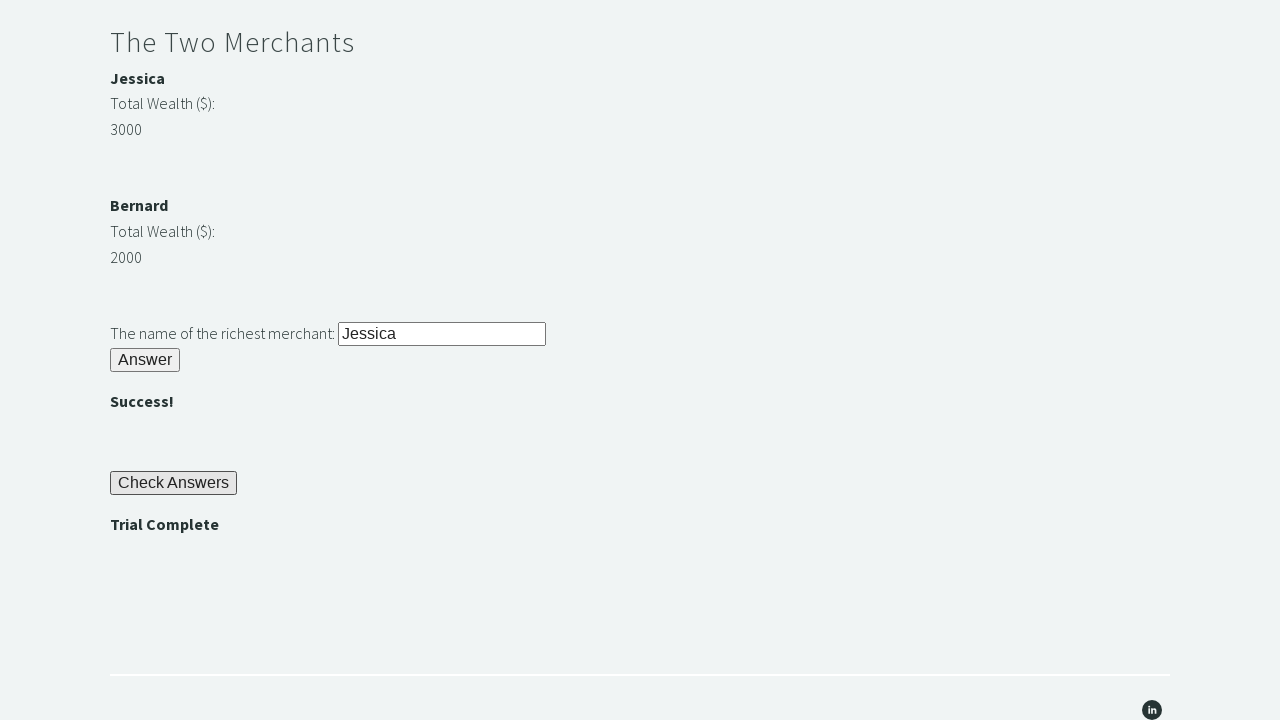

Trial completion message appeared - Trial of the Stones completed successfully
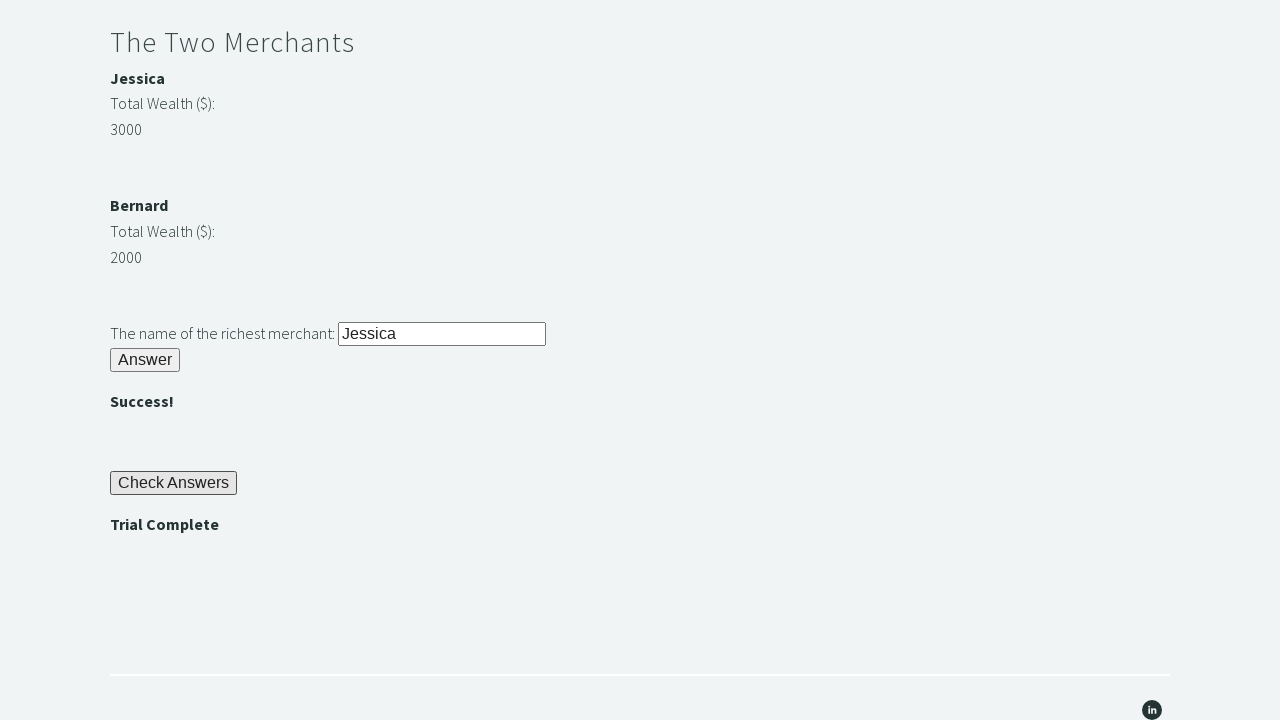

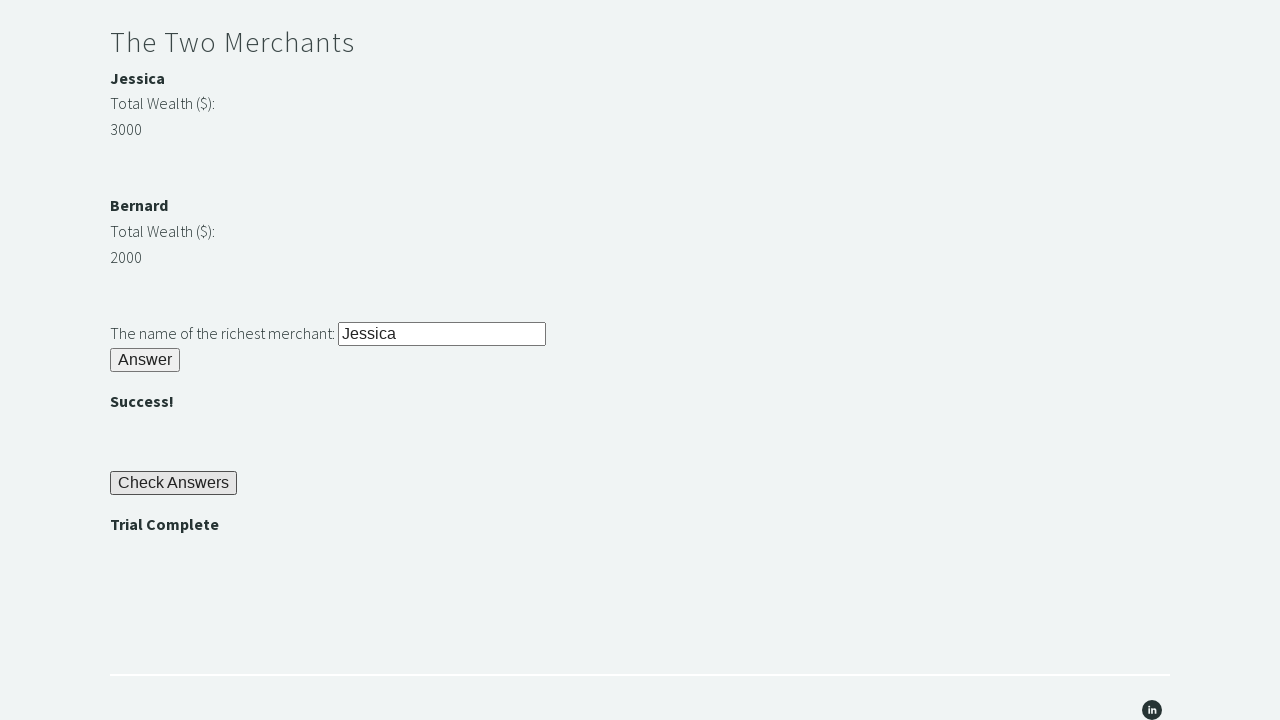